Tests right-click functionality on a button element and verifies the resulting message

Starting URL: https://demoqa.com/buttons

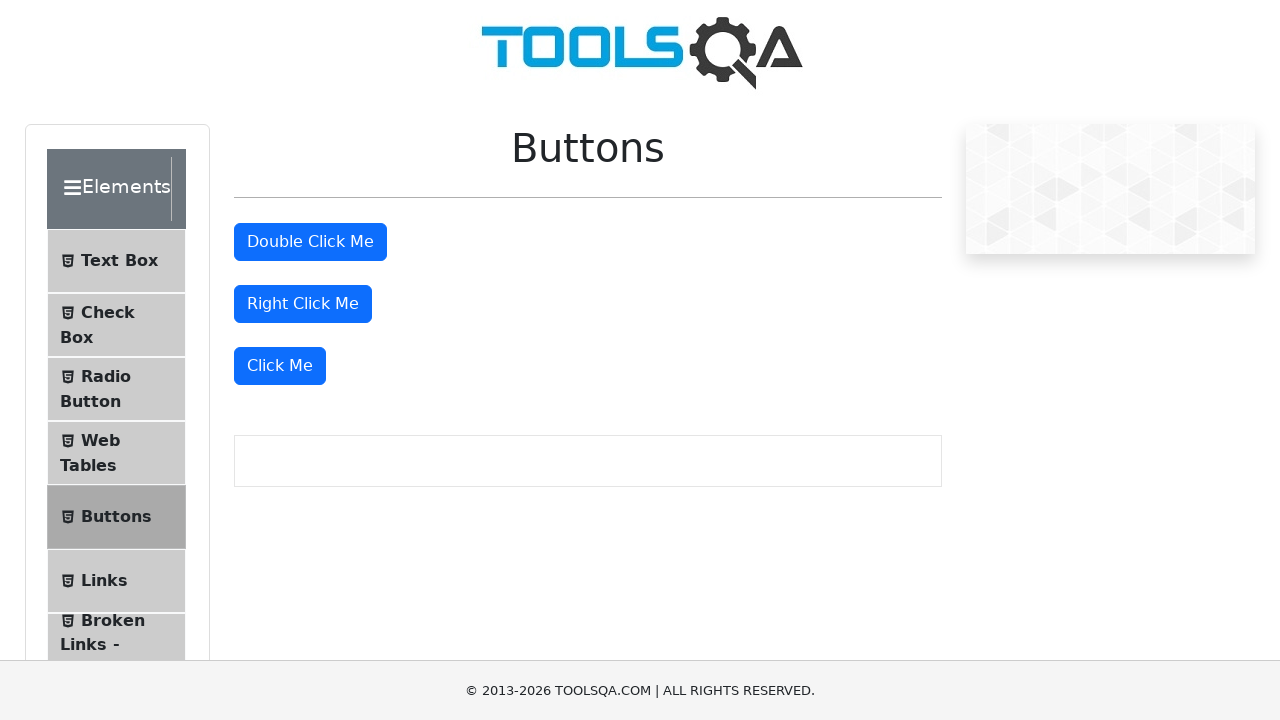

Navigated to https://demoqa.com/buttons
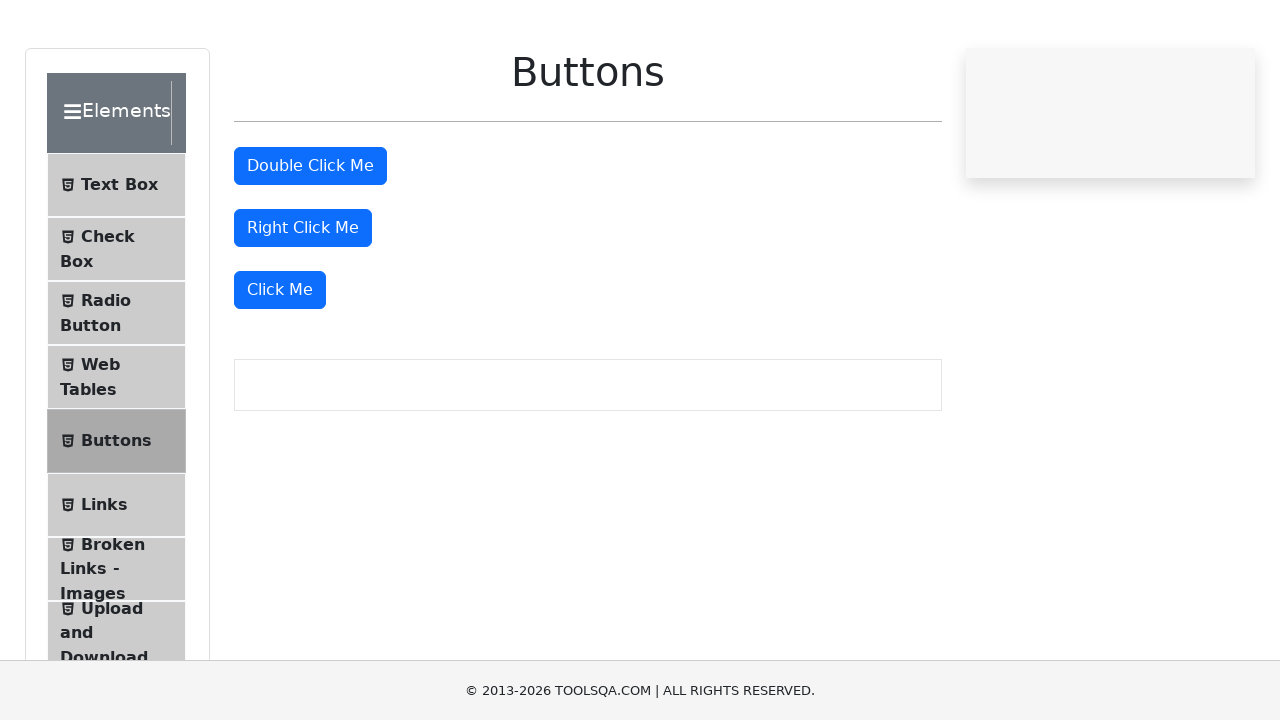

Located the right-click button element
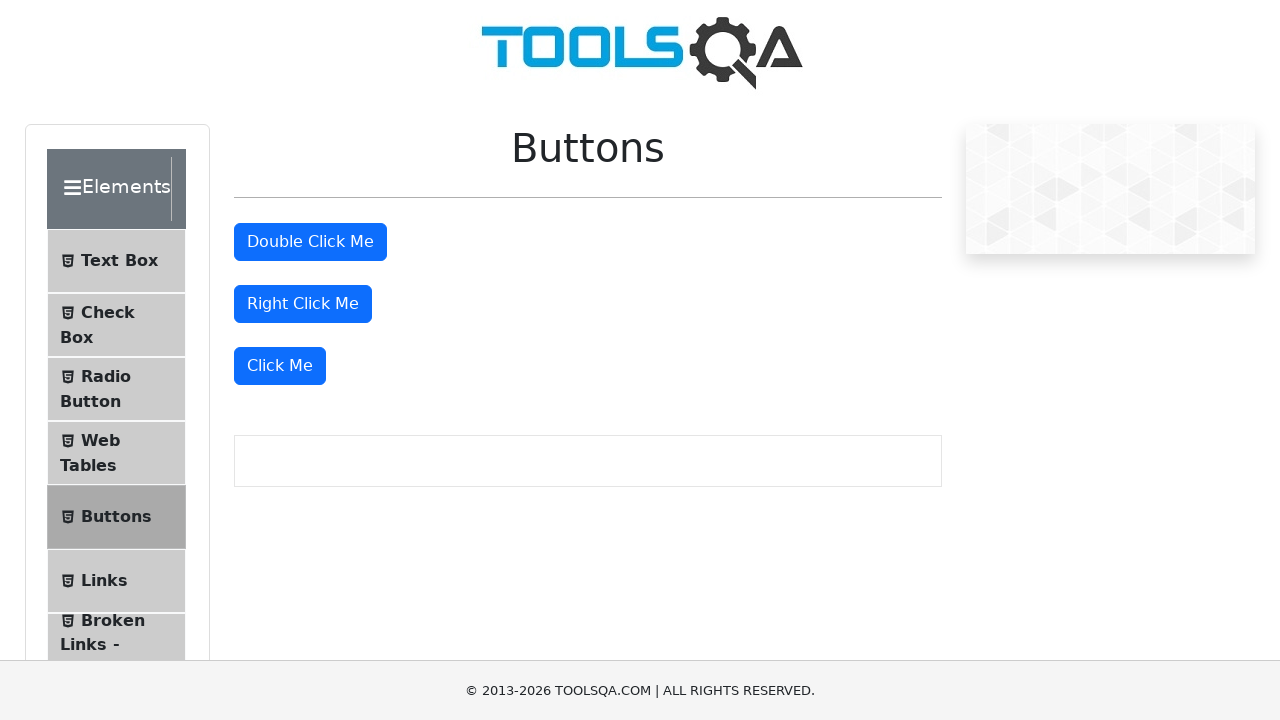

Performed right-click action on the button at (303, 304) on #rightClickBtn
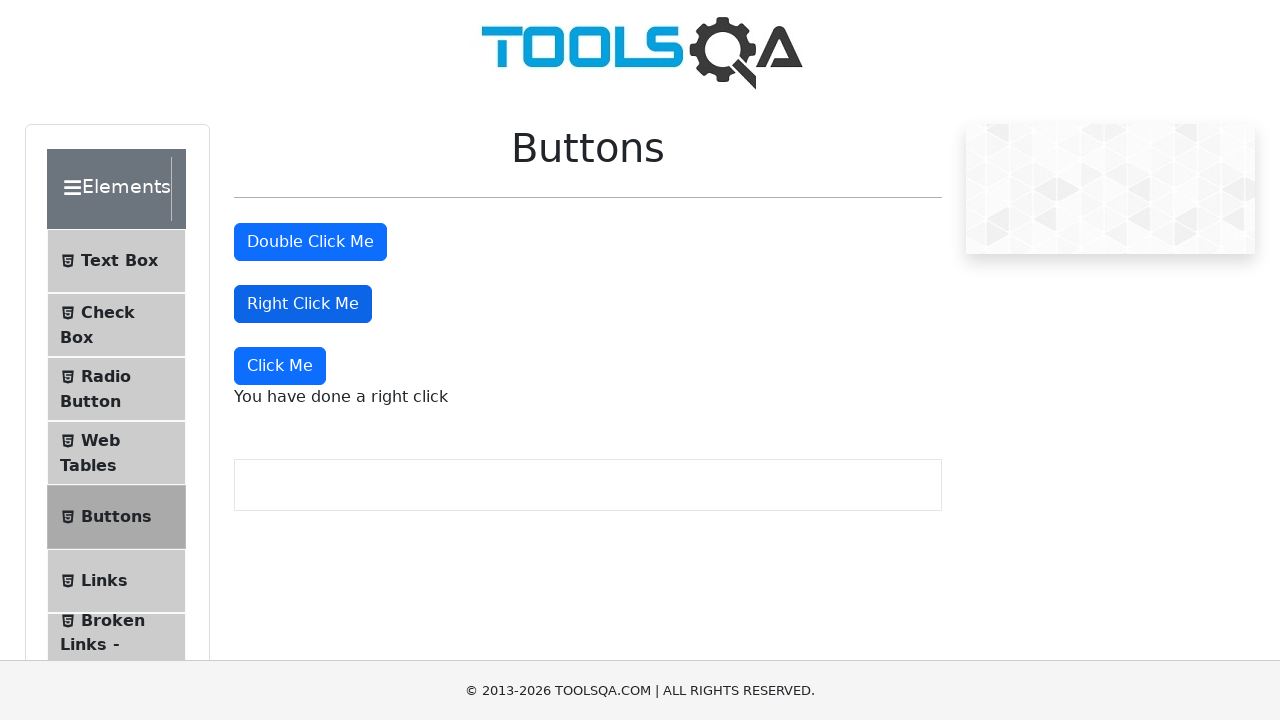

Right-click message appeared and is visible
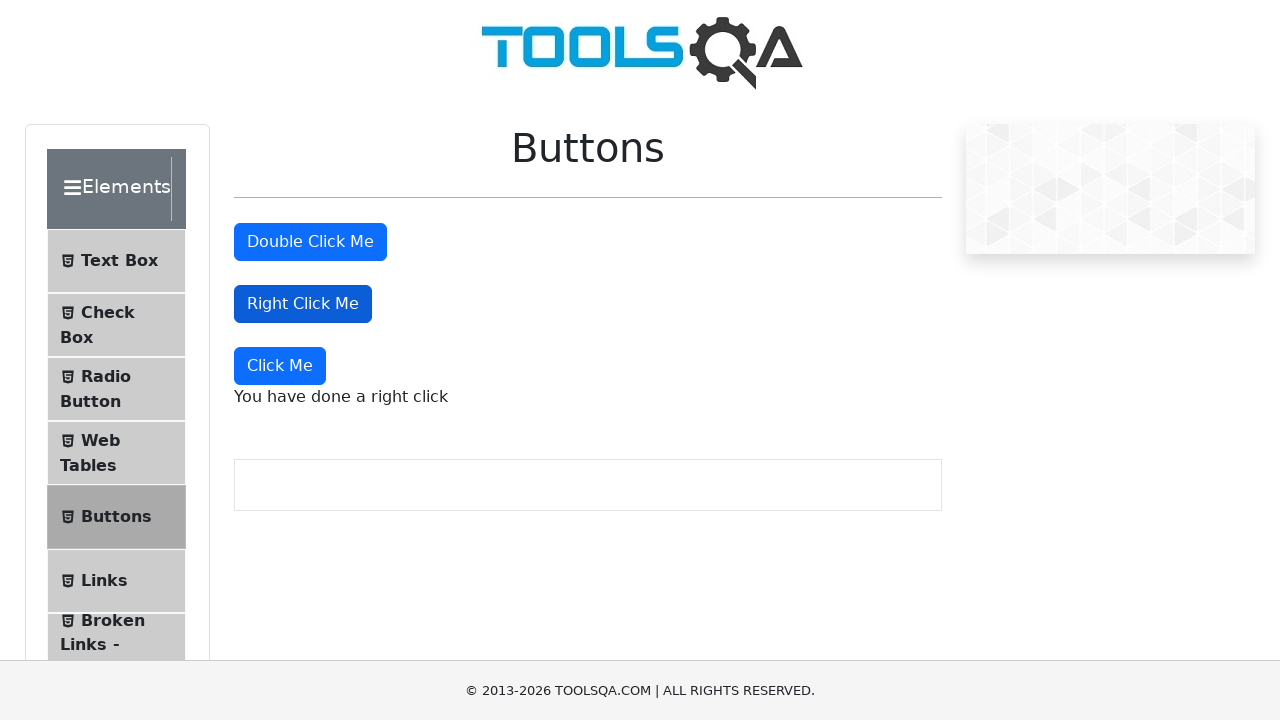

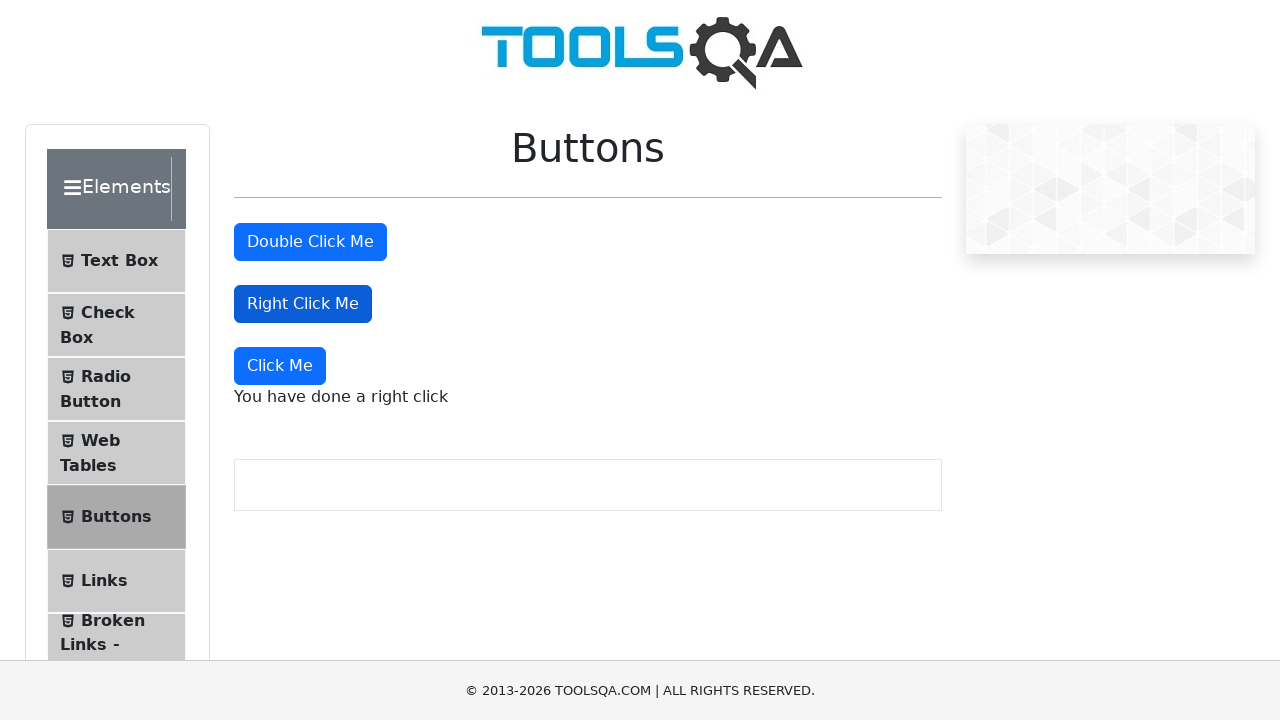